Navigates to a football statistics page and clicks the "All matches" button to view detailed match data

Starting URL: https://www.adamchoi.co.uk/teamgoals/detailed

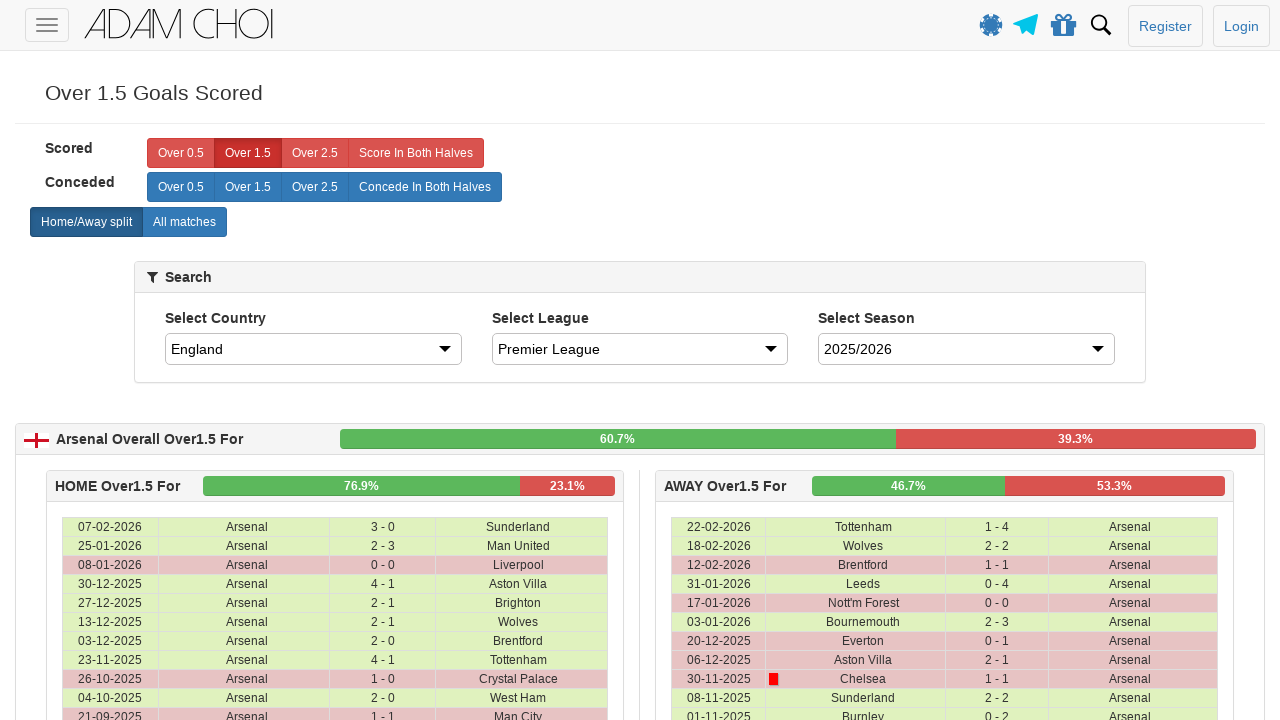

Navigated to football statistics page
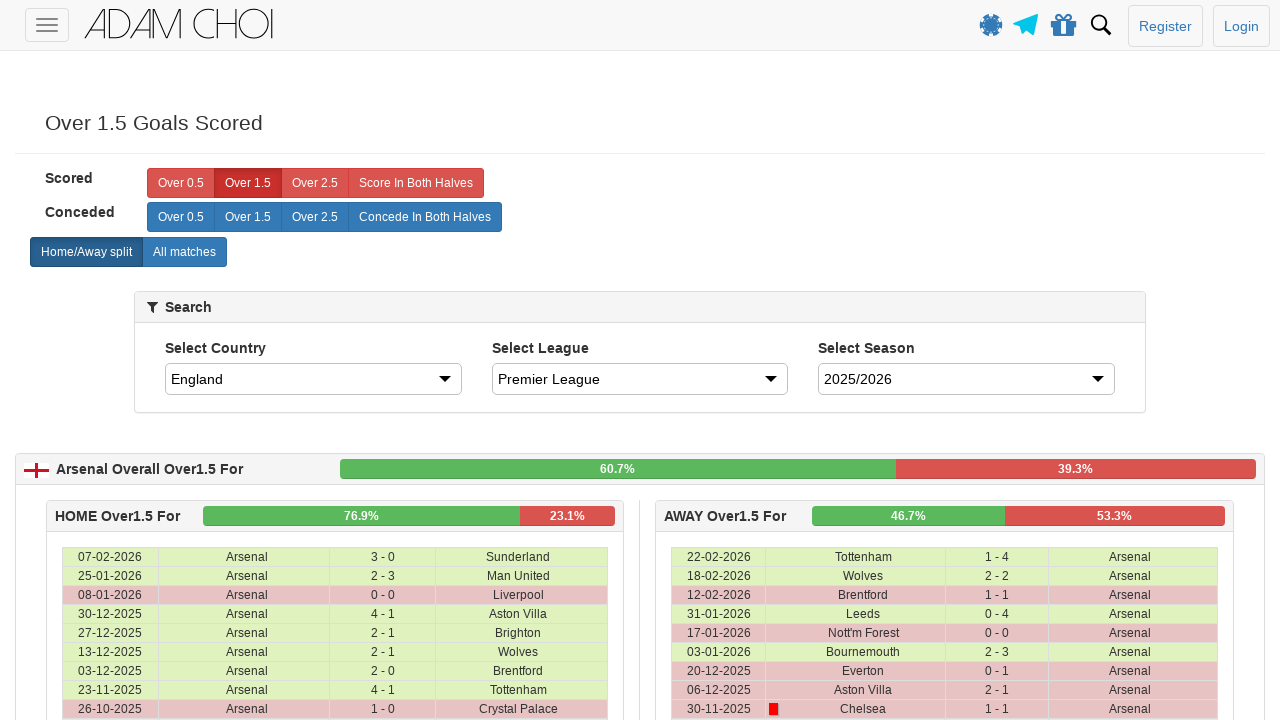

Clicked 'All matches' button to view detailed match data at (184, 252) on label[analytics-event='All matches']
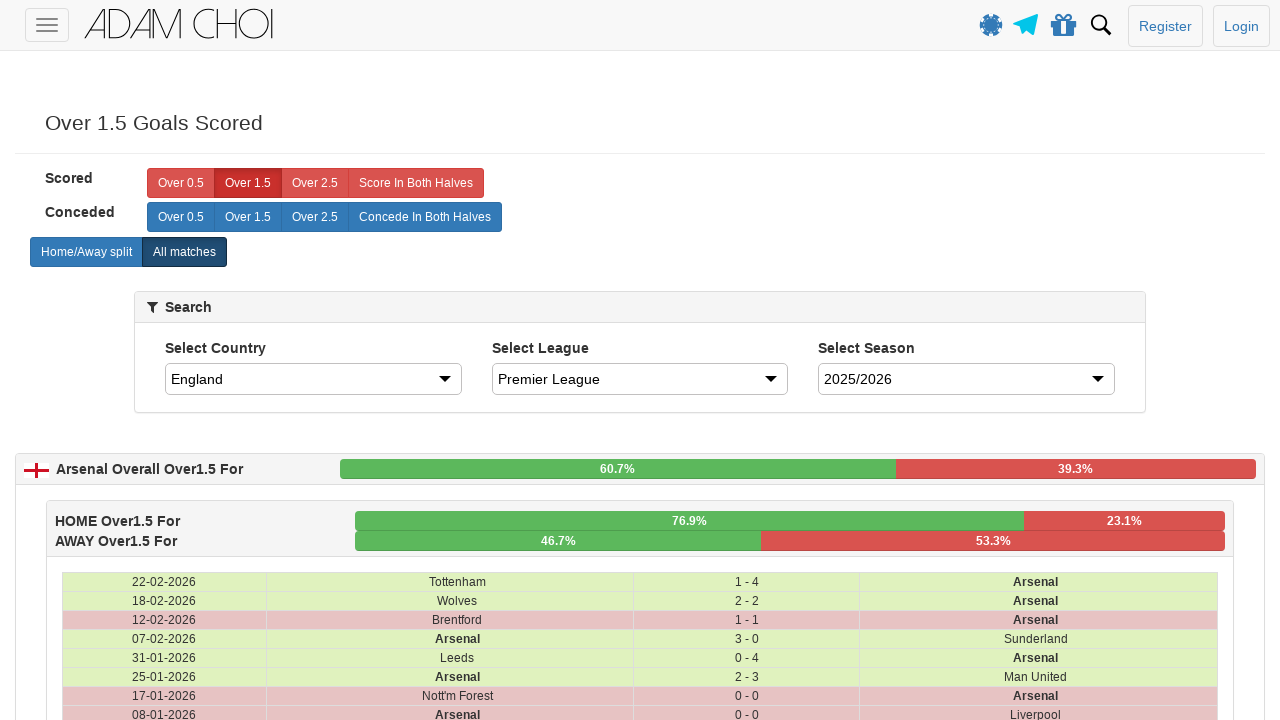

Match data table rows loaded successfully
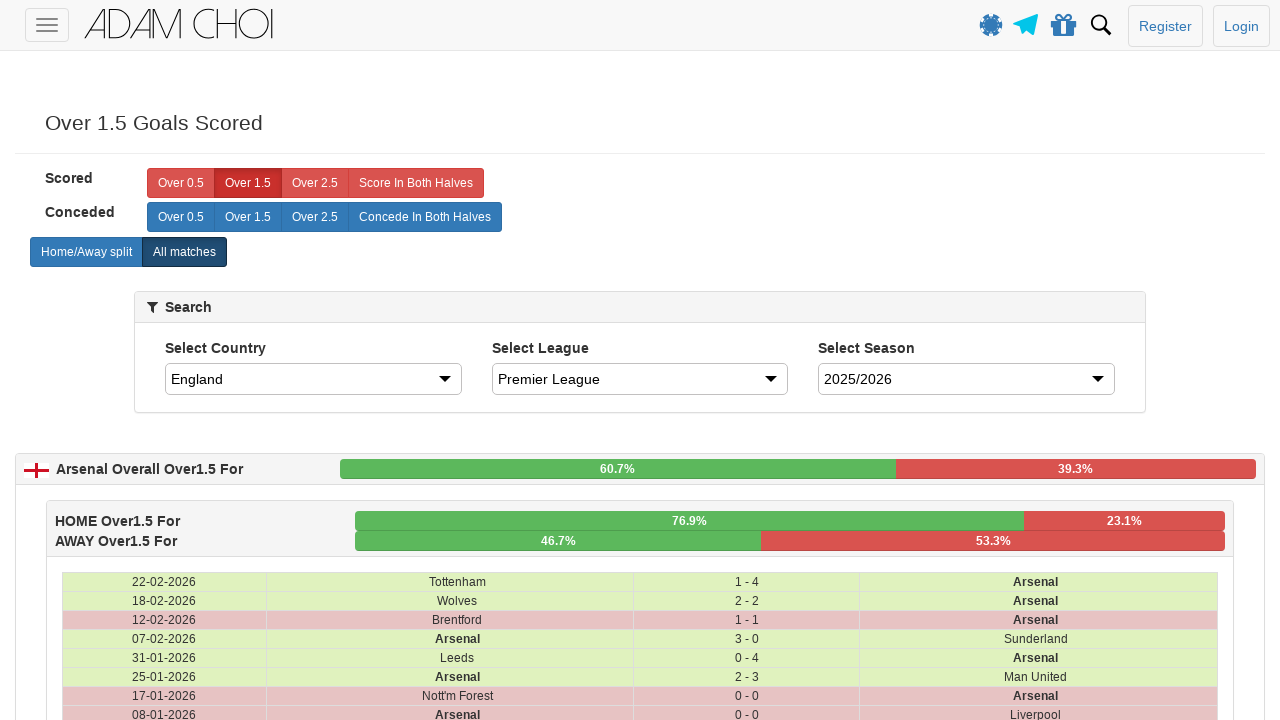

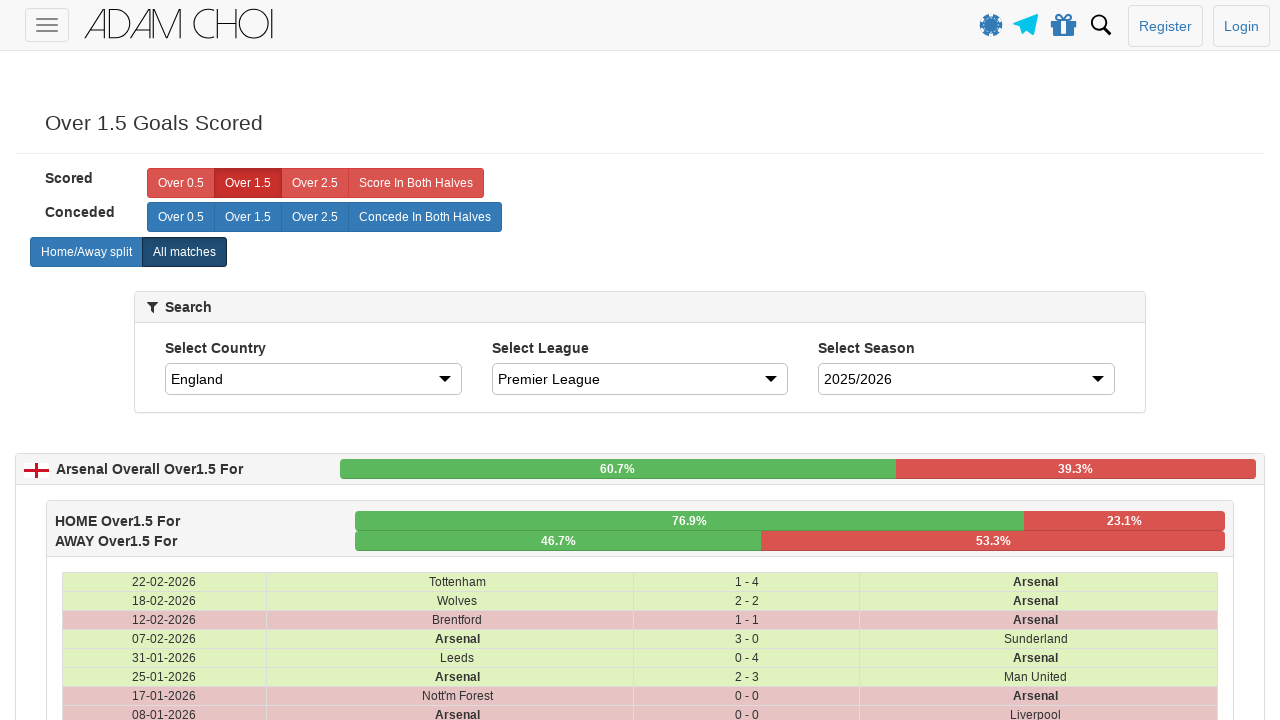